Tests data table sorting without attributes by clicking the column header twice and verifying values are sorted in descending order

Starting URL: http://the-internet.herokuapp.com/tables

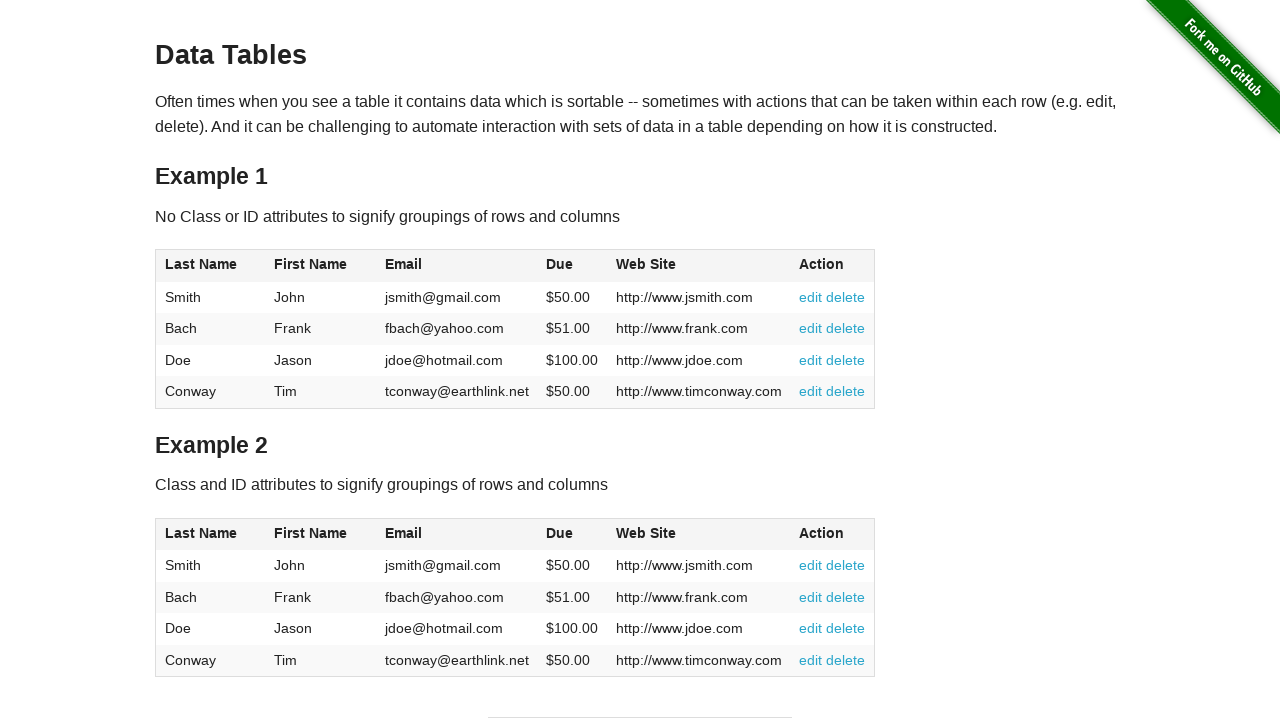

Clicked 4th column header (Due) first time to sort ascending at (572, 266) on #table1 thead tr th:nth-of-type(4)
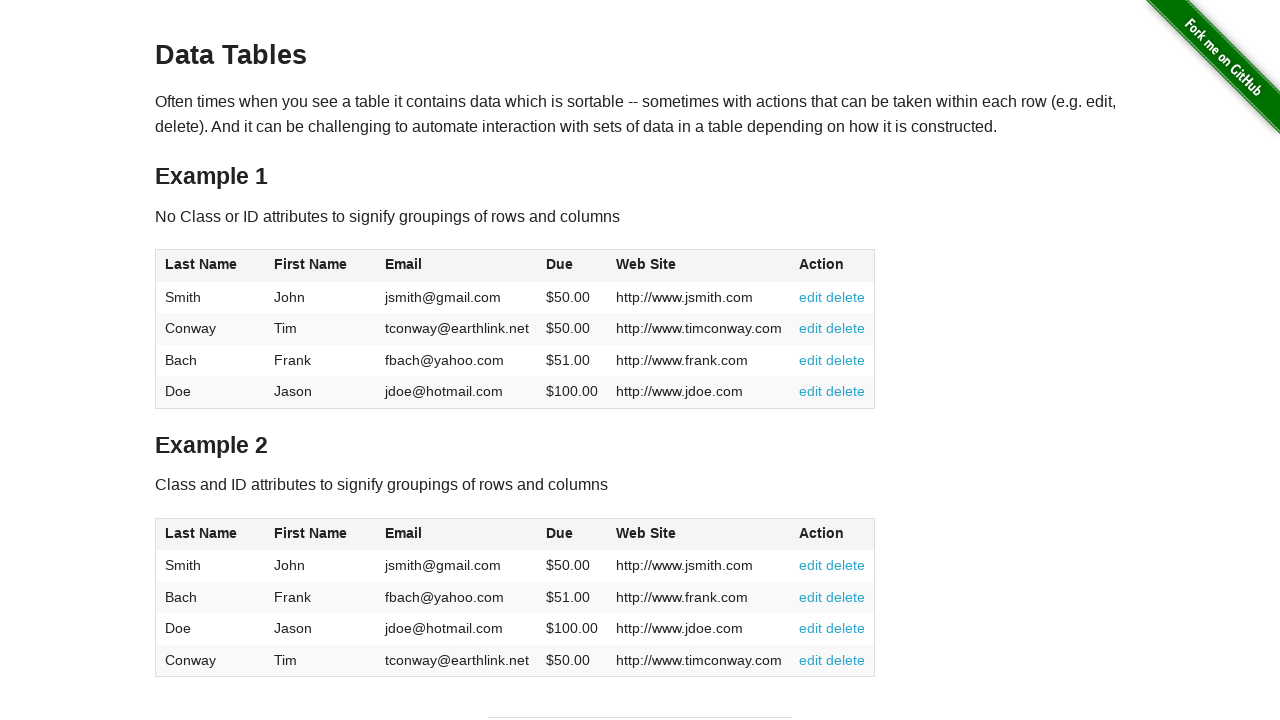

Clicked 4th column header (Due) second time to sort descending at (572, 266) on #table1 thead tr th:nth-of-type(4)
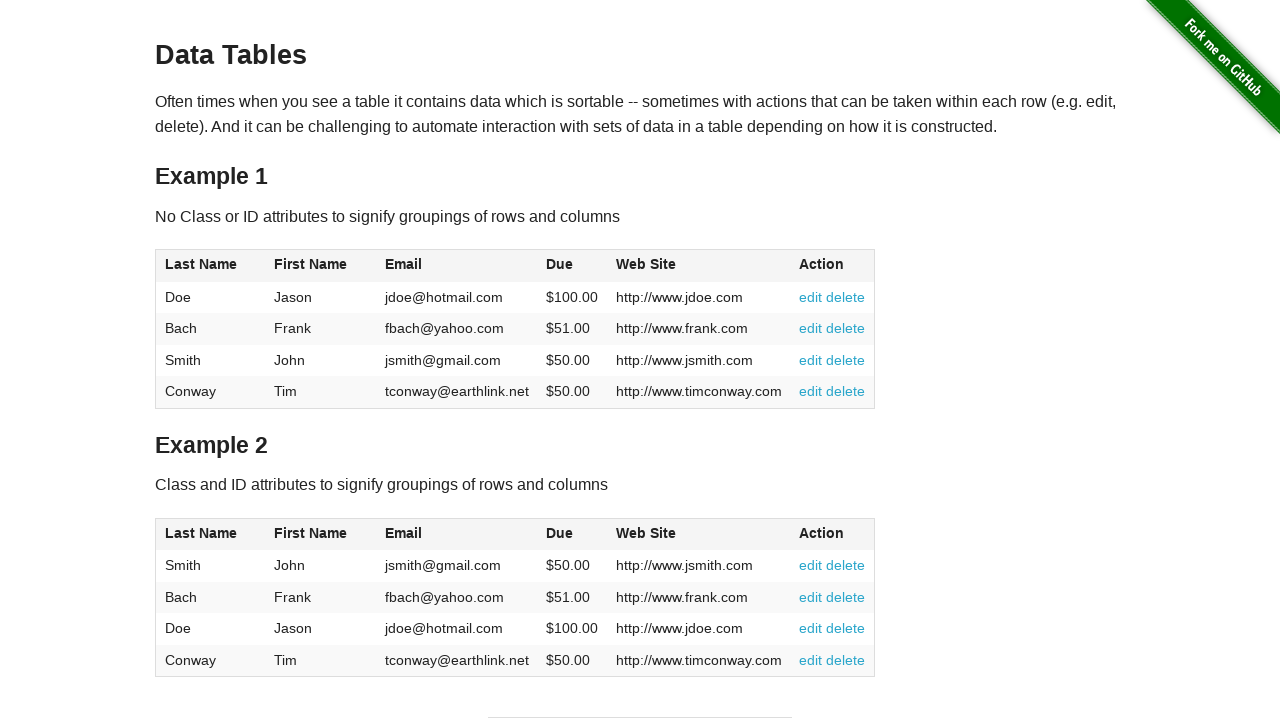

Verified dues column cells are visible after sorting
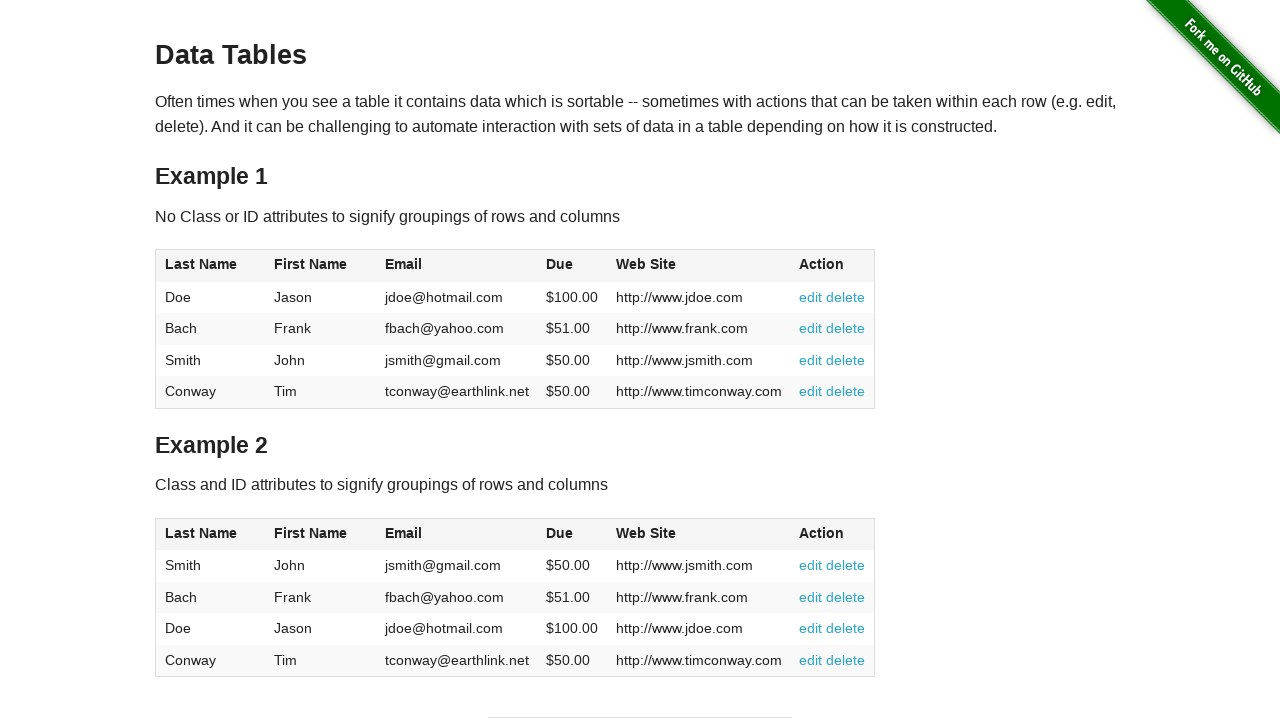

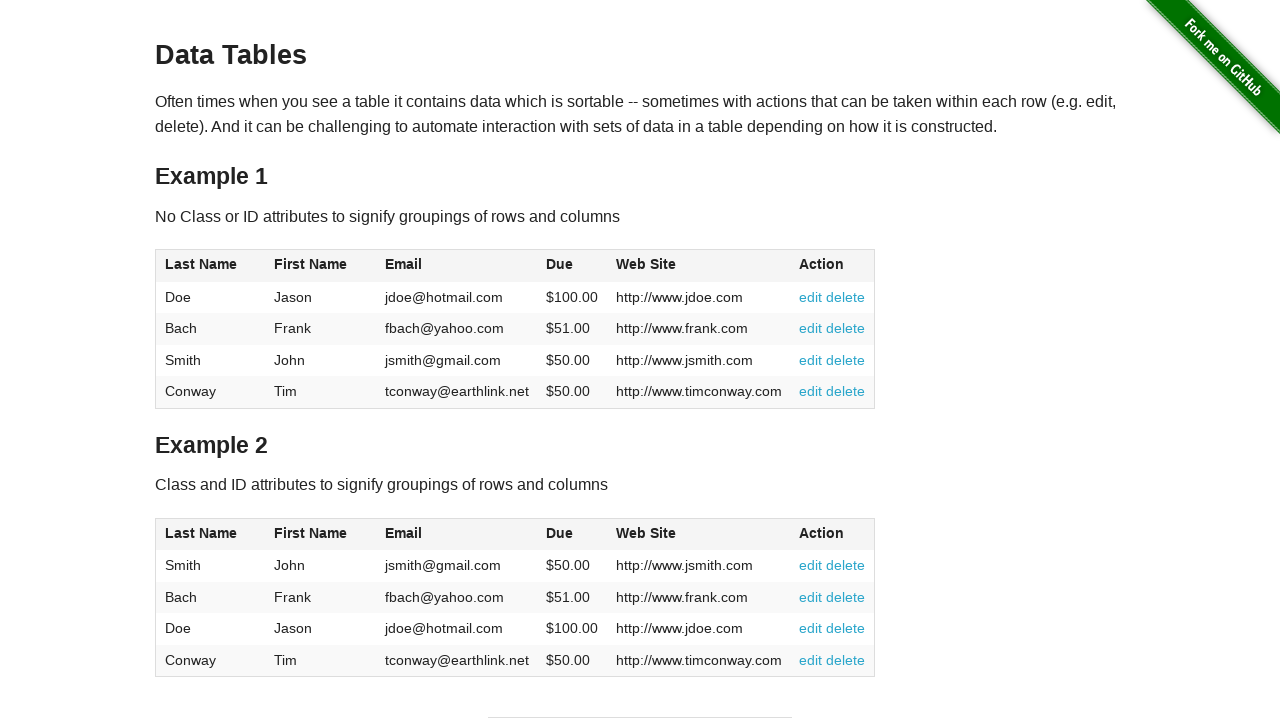